Validates that the sortable data table headers display correctly with expected text values

Starting URL: http://the-internet.herokuapp.com/

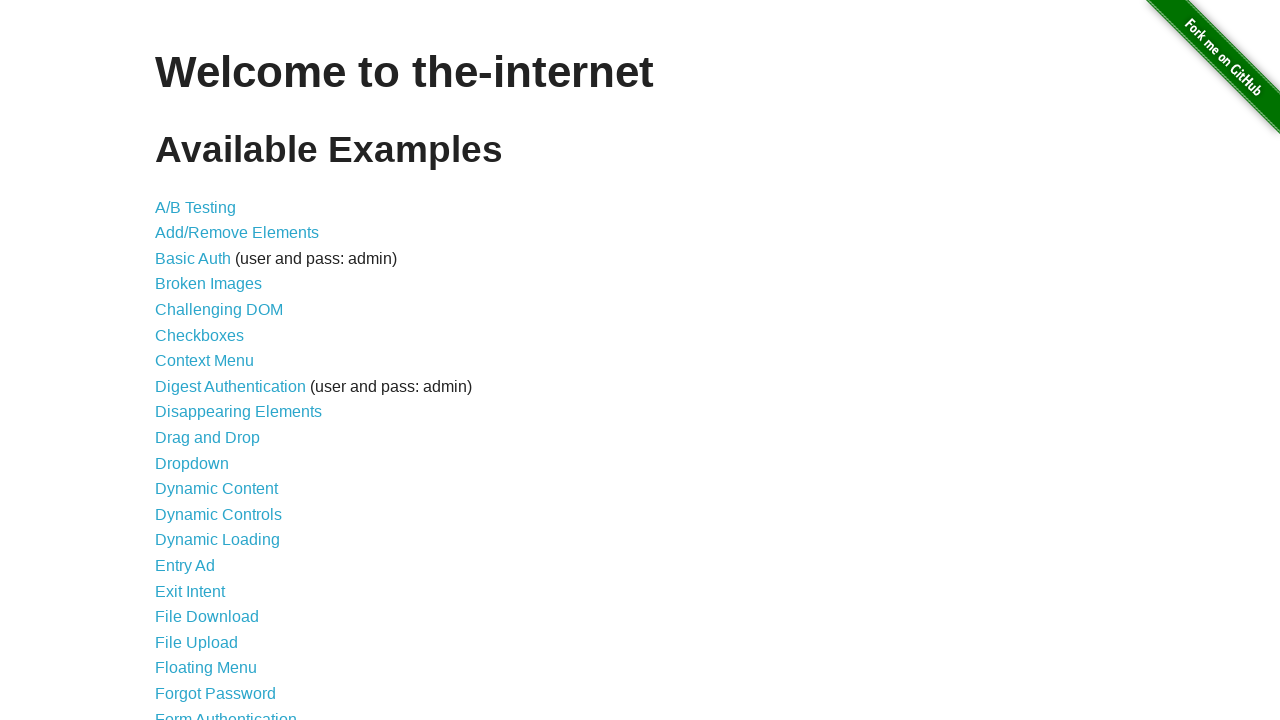

Clicked on 'Sortable Data Tables' link at (230, 574) on text=Sortable Data Tables
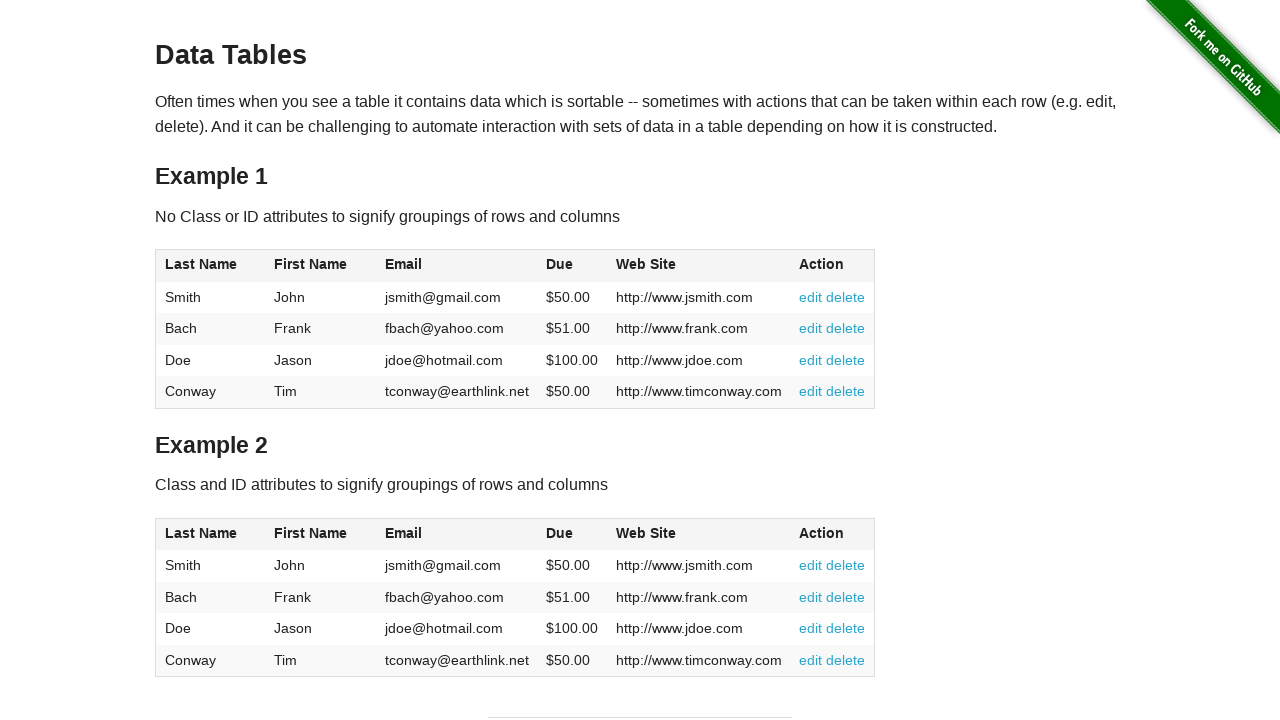

Table #table1 loaded
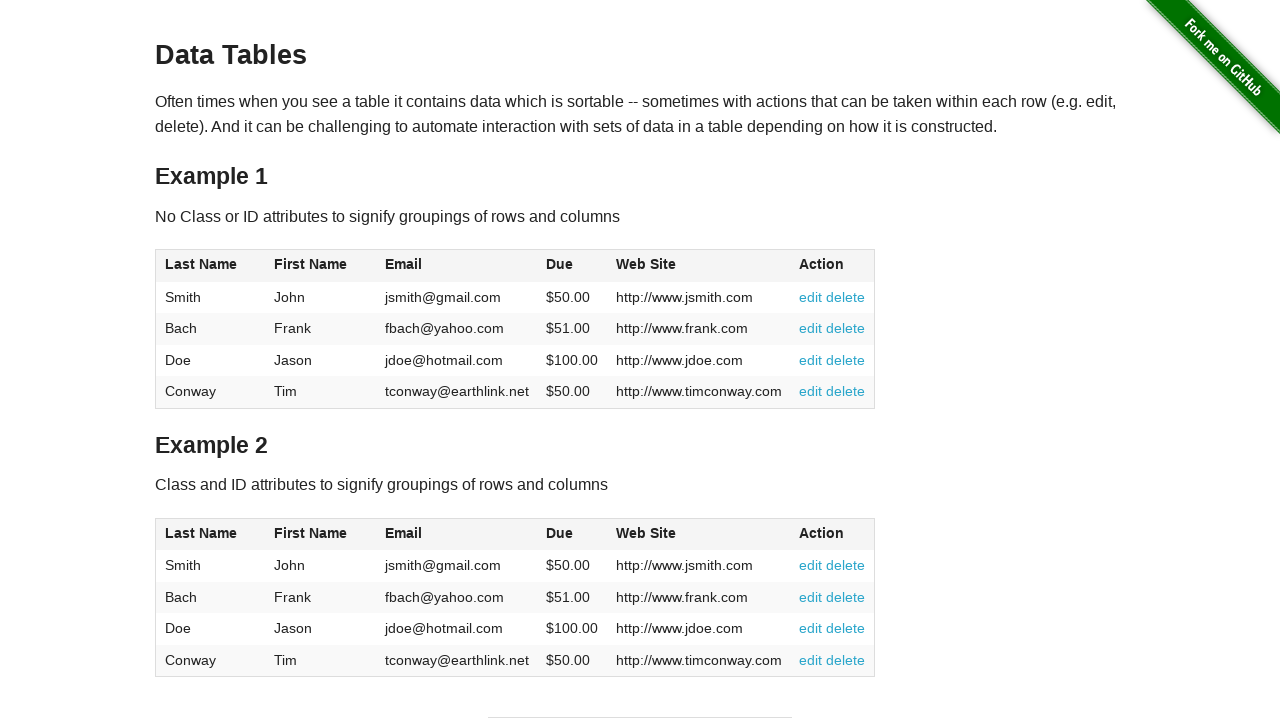

Retrieved all table header elements
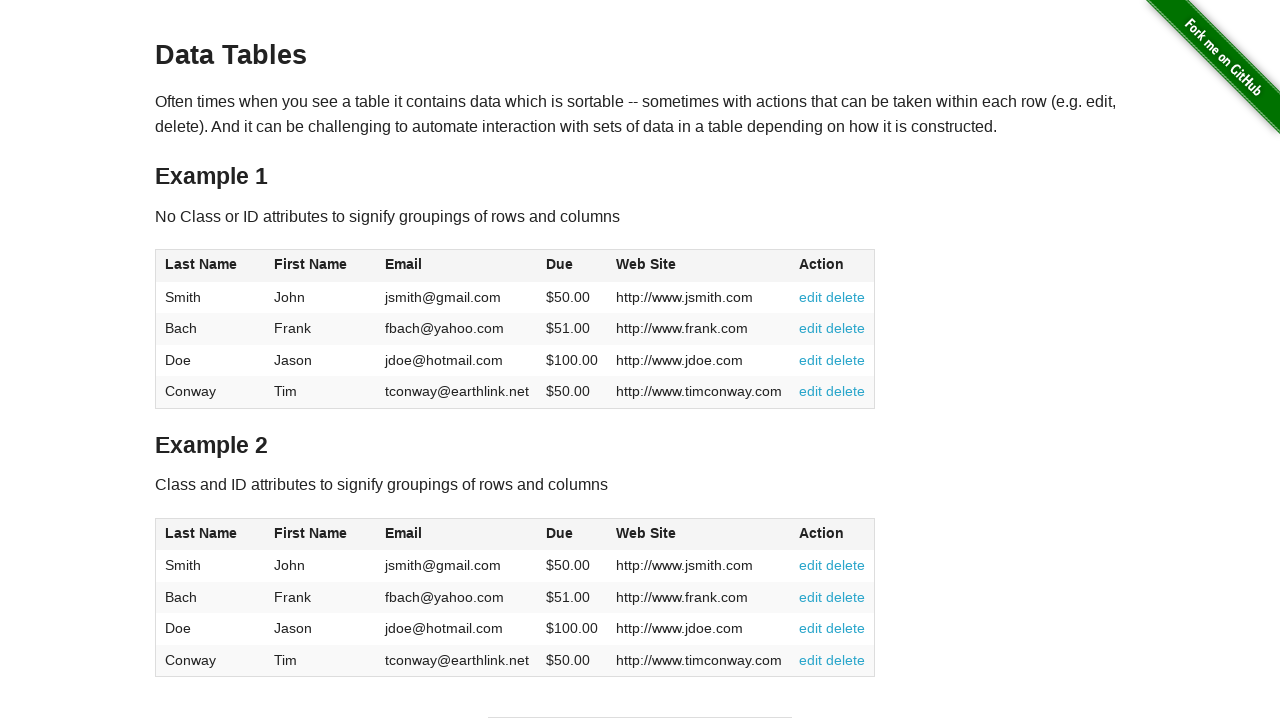

Validated header 0: 'Last Name' matches actual text
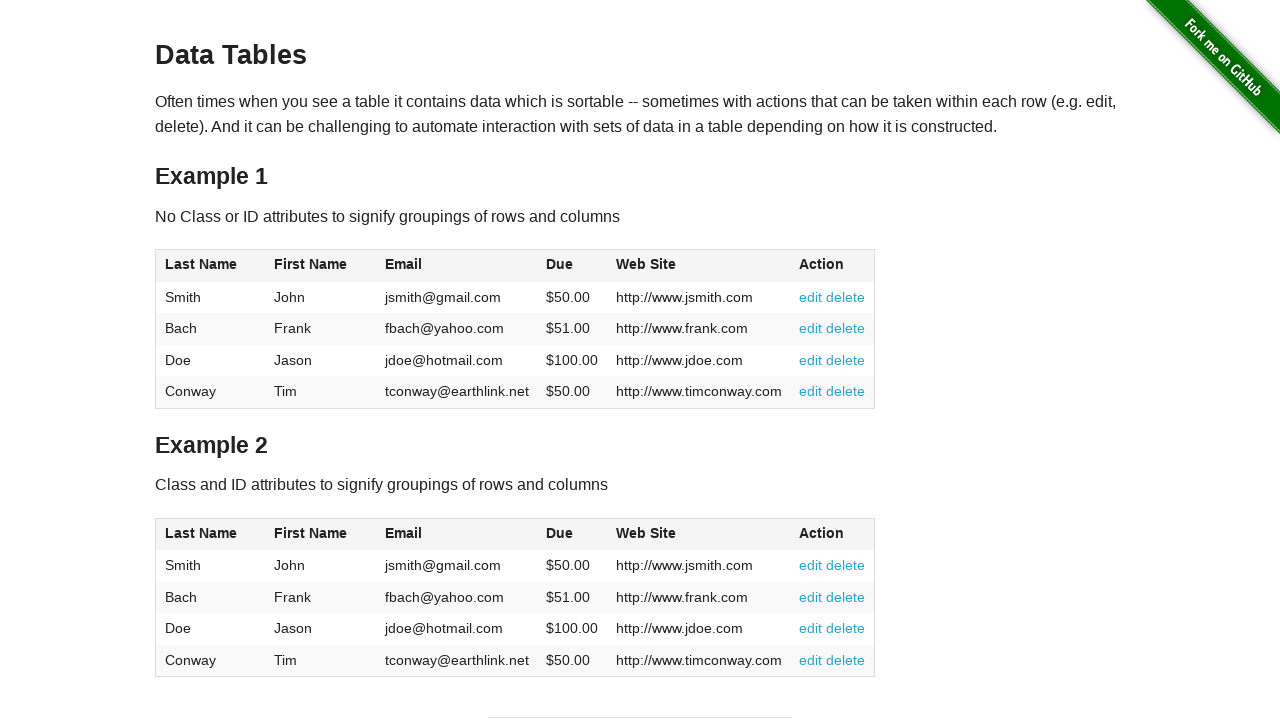

Validated header 1: 'First Name' matches actual text
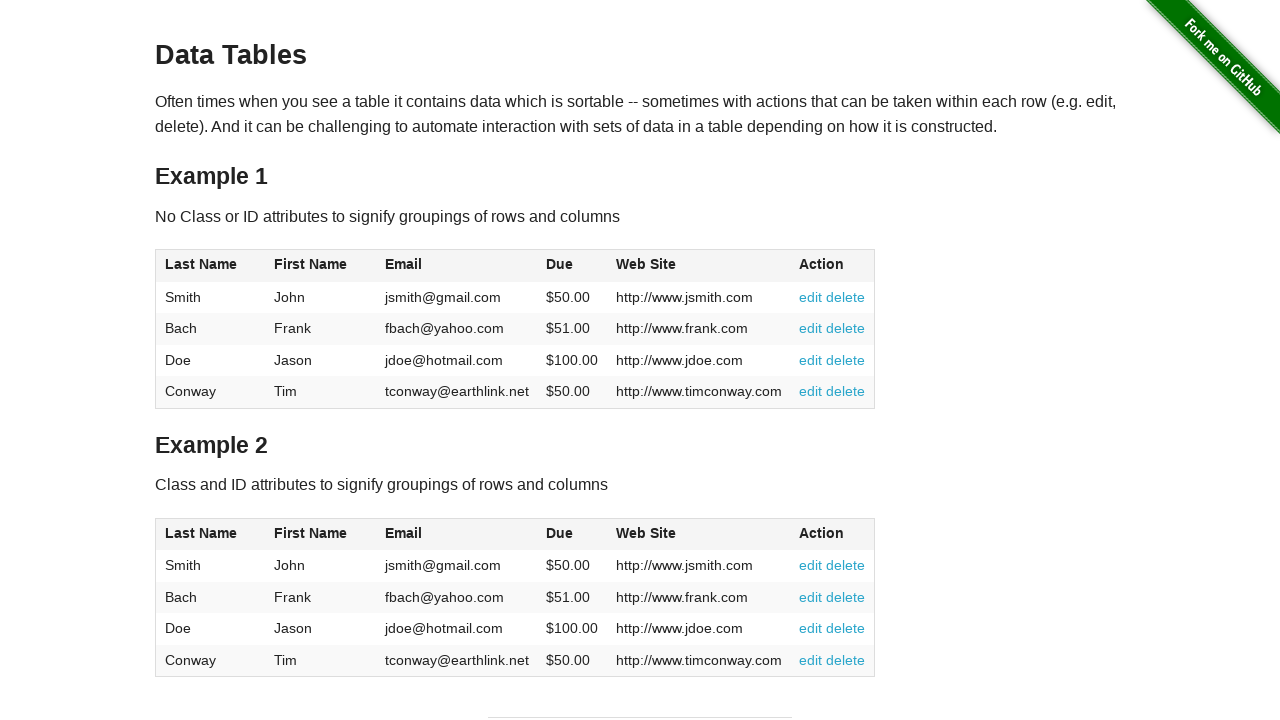

Validated header 2: 'Email' matches actual text
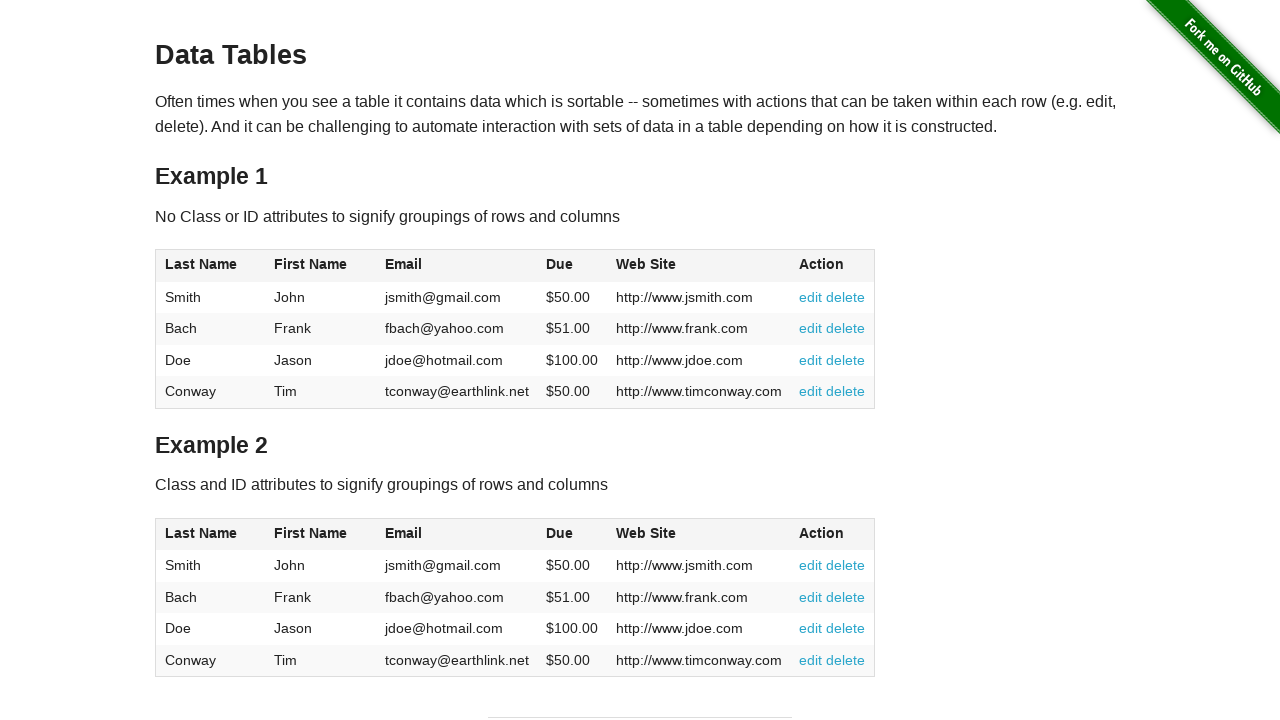

Validated header 3: 'Due' matches actual text
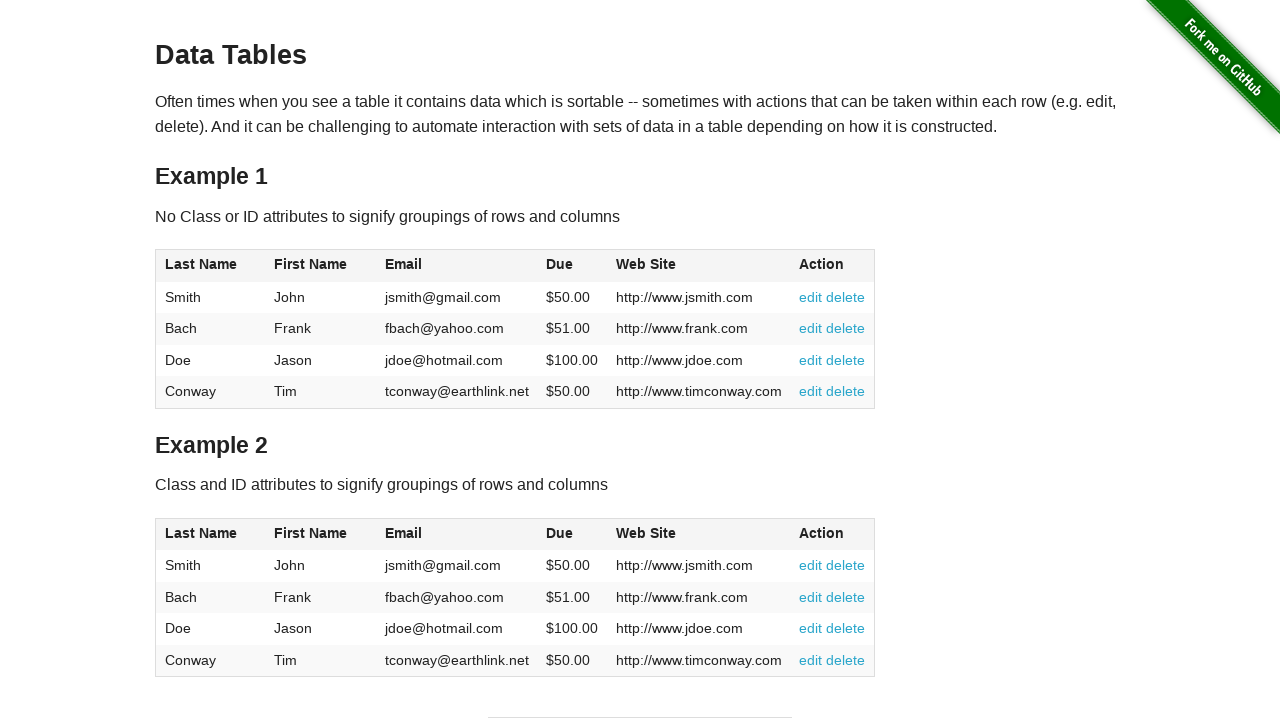

Validated header 4: 'Web Site' matches actual text
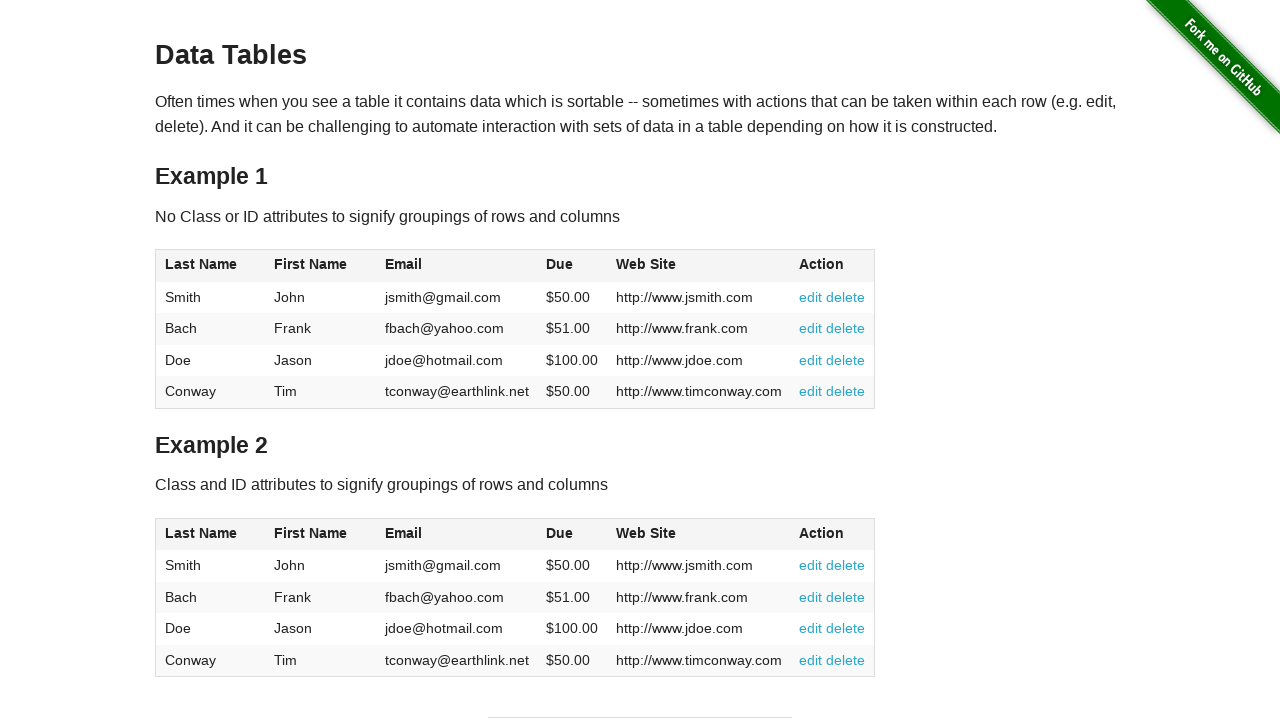

Validated header 5: 'Action' matches actual text
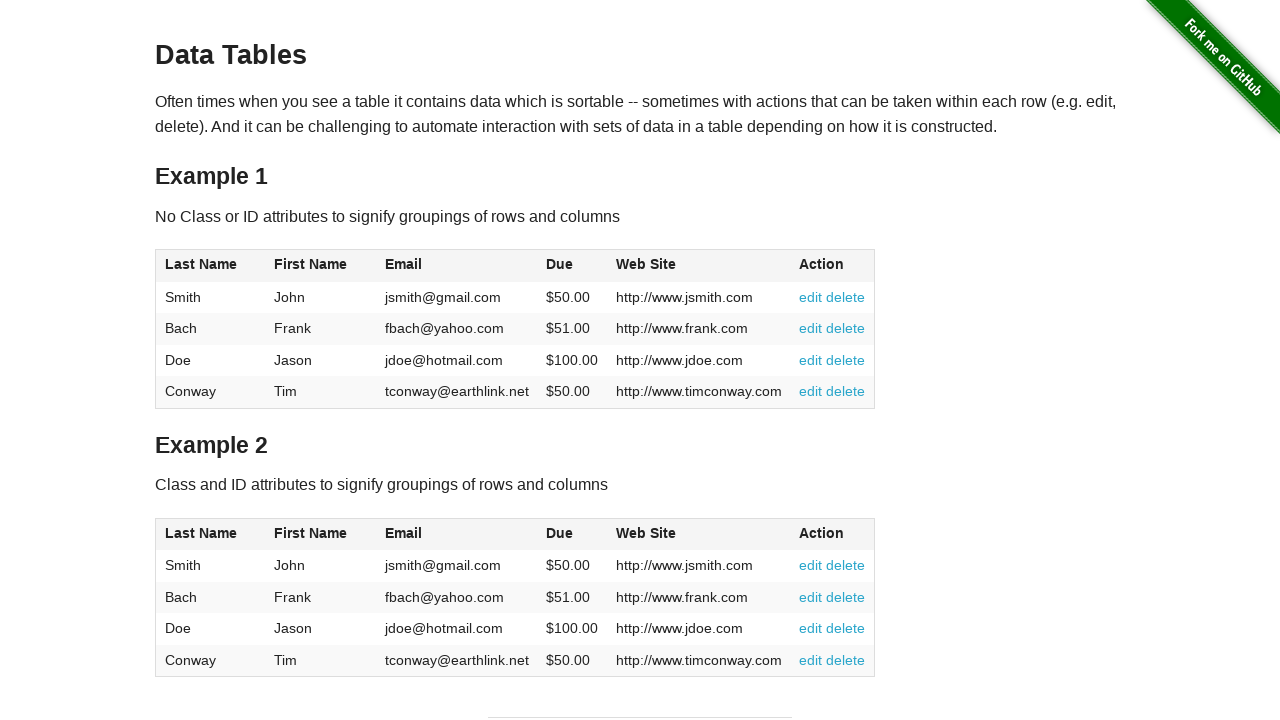

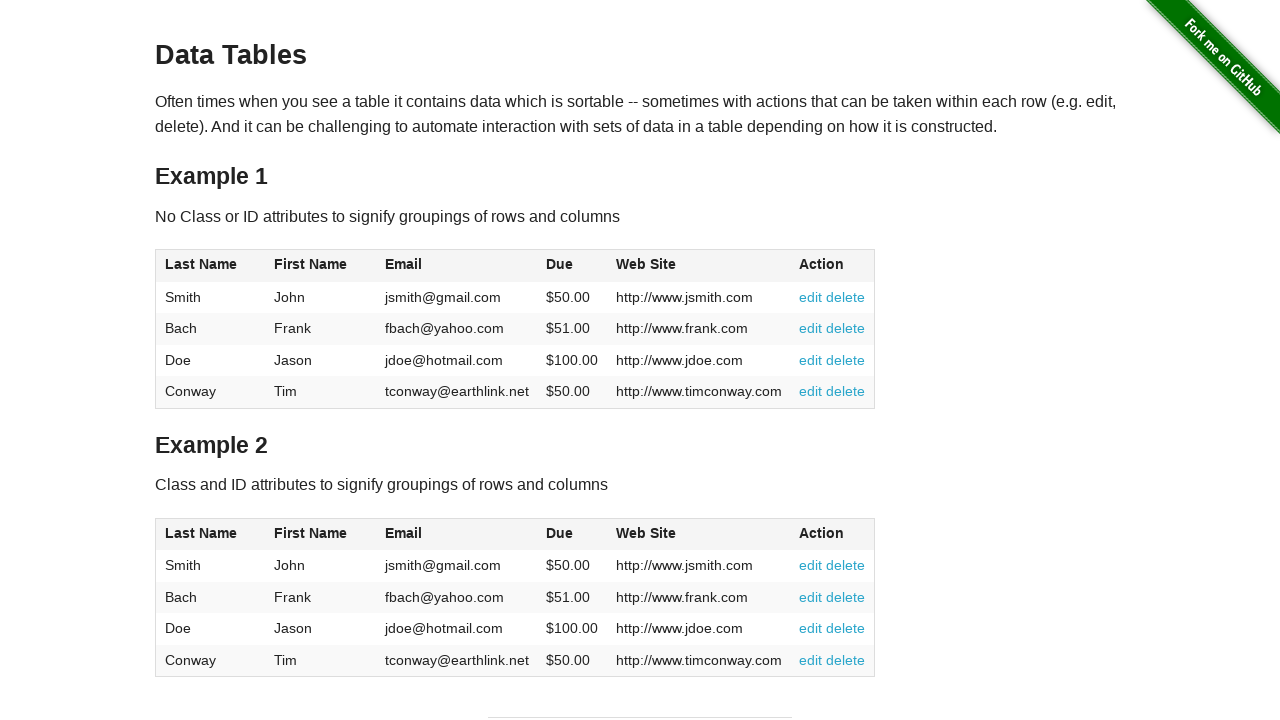